Tests clicking a button with a dynamic ID three times on the UI Testing Playground site to verify interaction with dynamically generated elements.

Starting URL: http://uitestingplayground.com/dynamicid

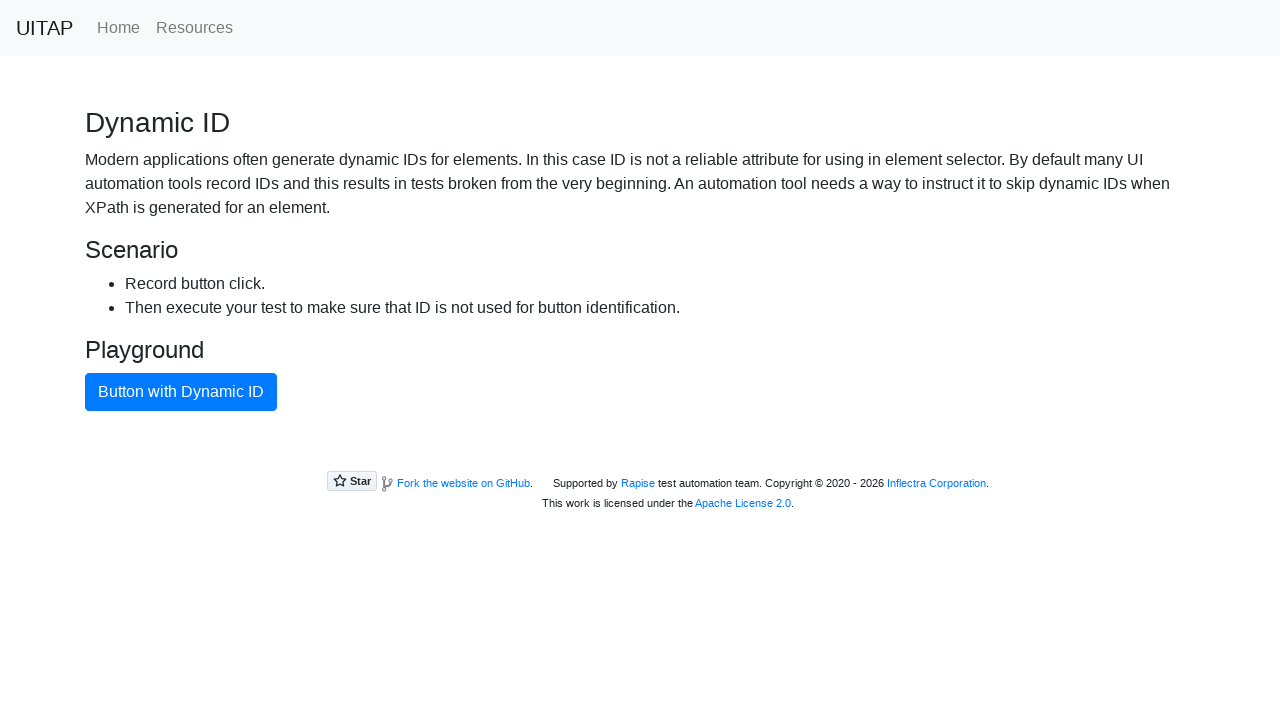

Clicked dynamic ID button (first click) at (181, 392) on button.btn.btn-primary
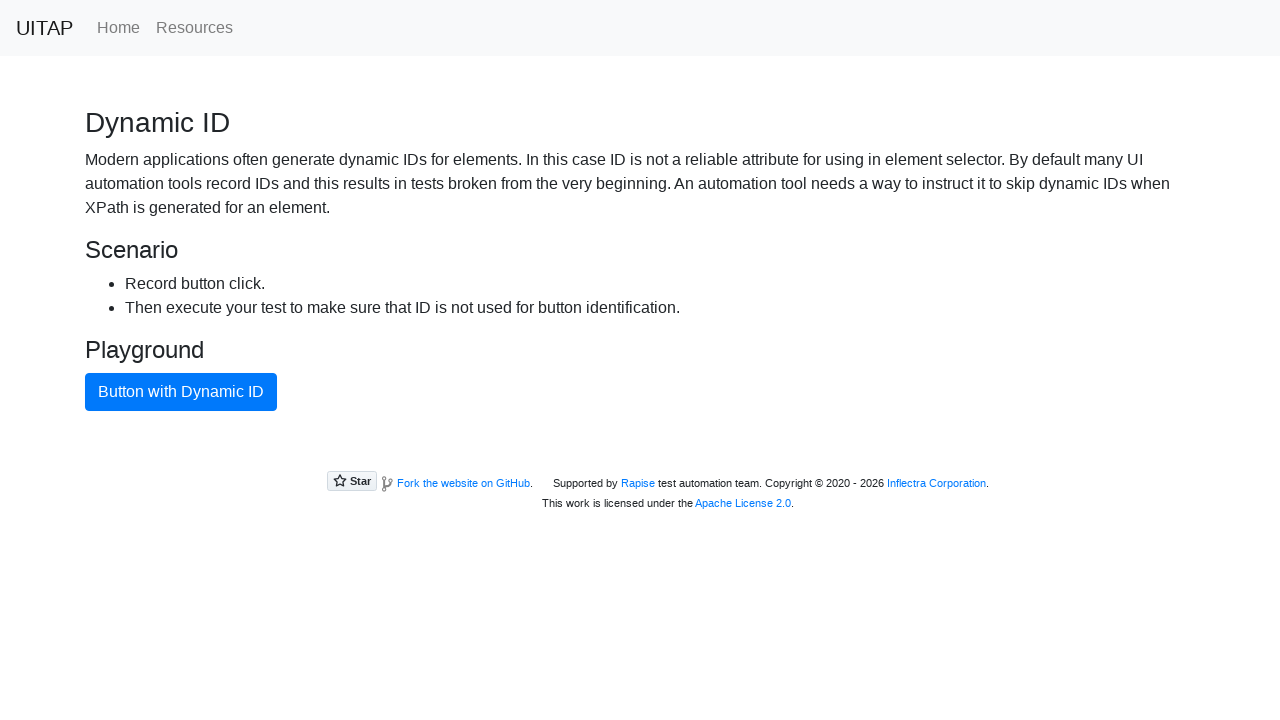

Clicked dynamic ID button (second click) at (181, 392) on button.btn.btn-primary
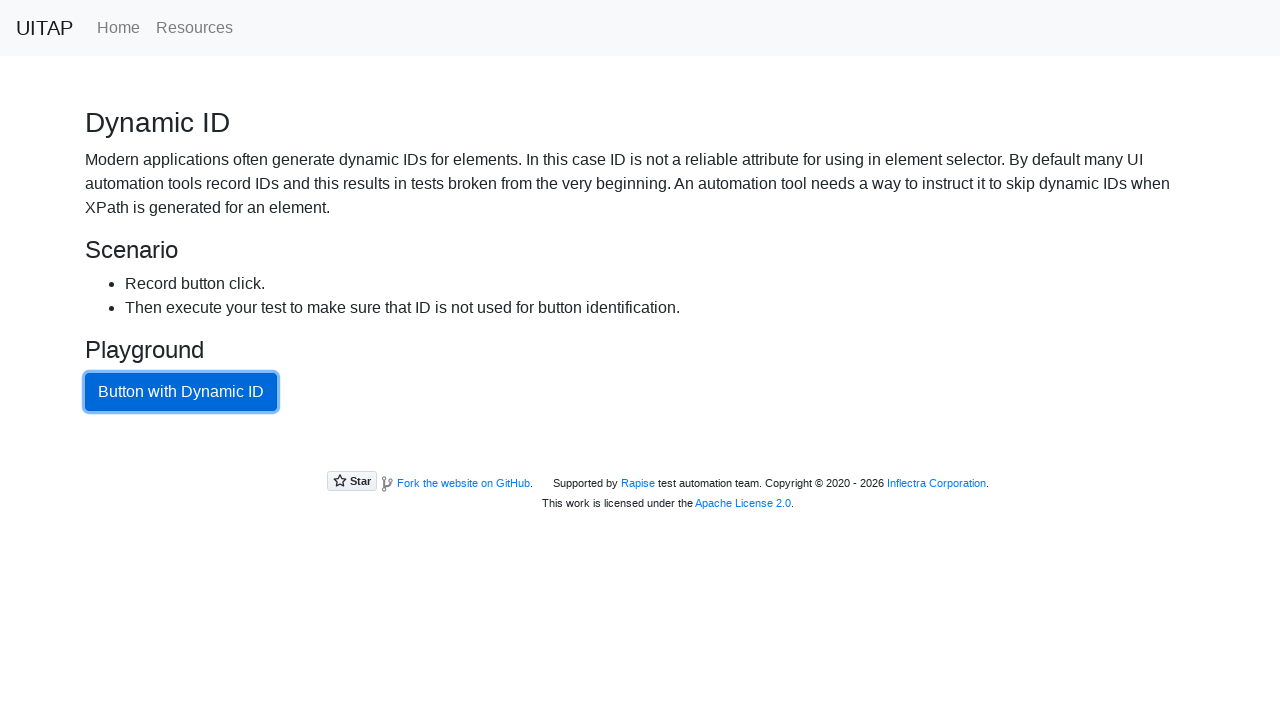

Clicked dynamic ID button (third click) at (181, 392) on button.btn.btn-primary
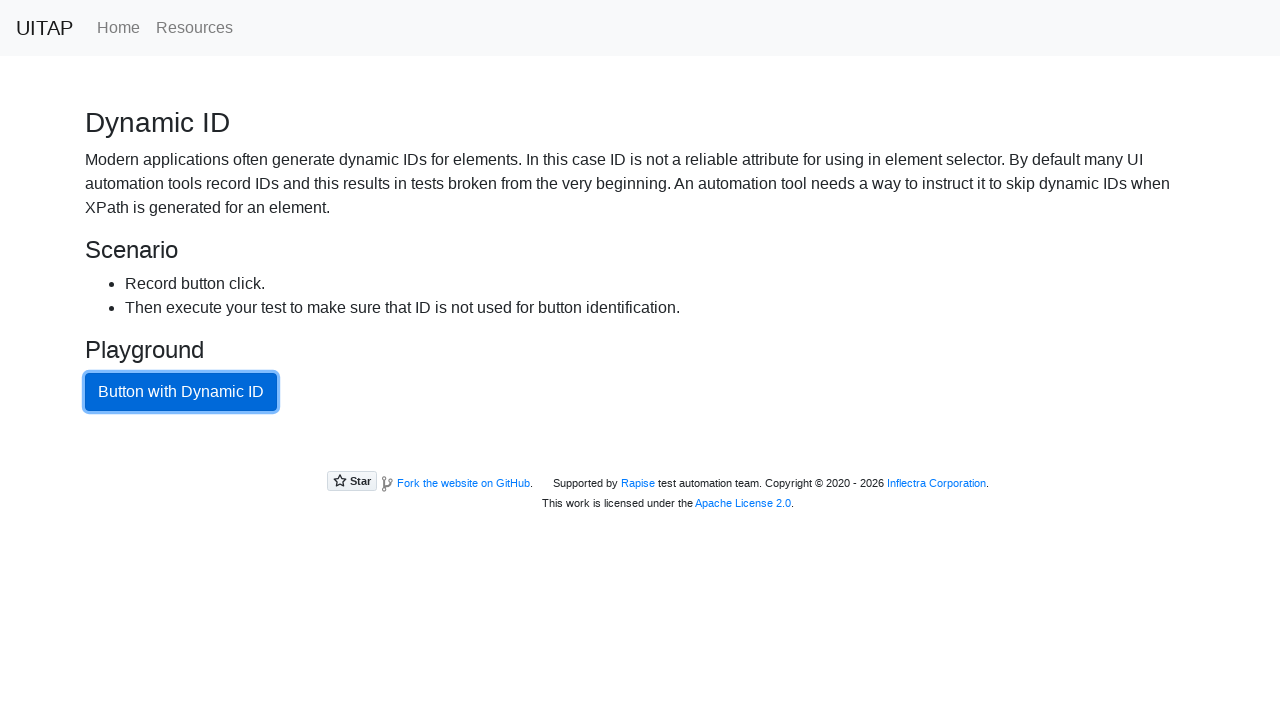

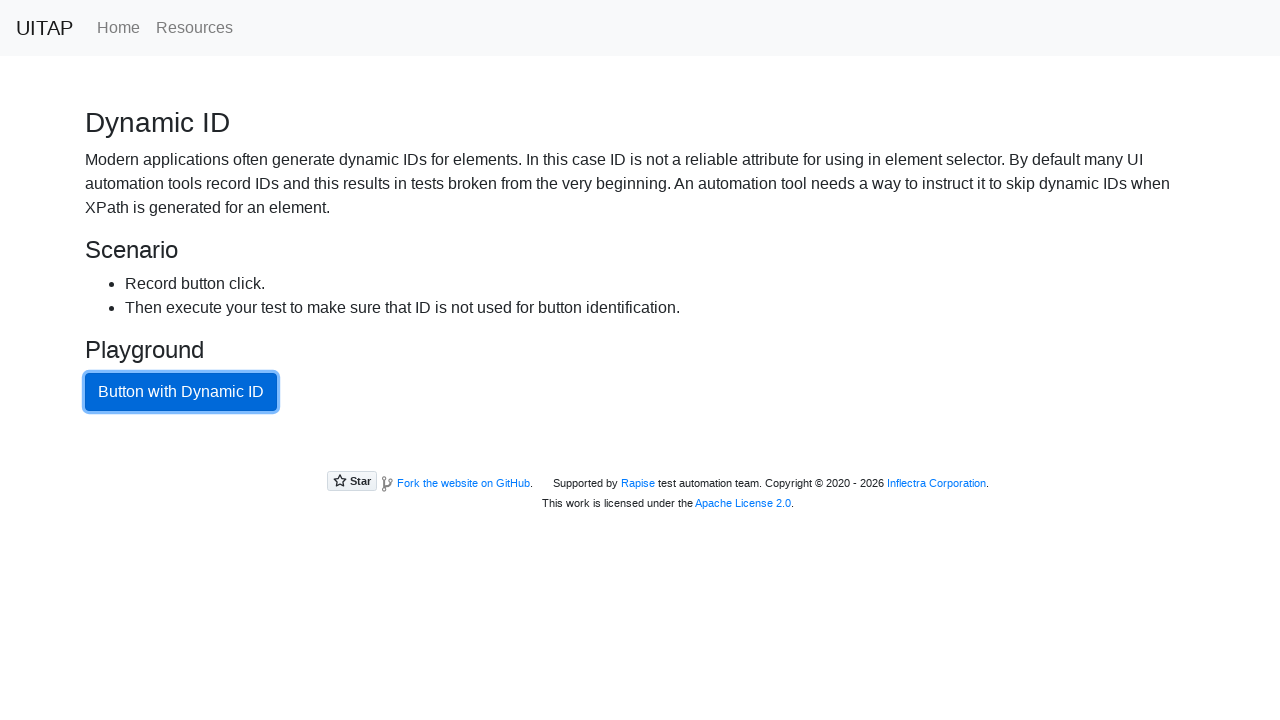